Verifies the DuckDuckGo homepage loads correctly by checking the page source contains "DuckDuckGo"

Starting URL: https://duckduckgo.com/

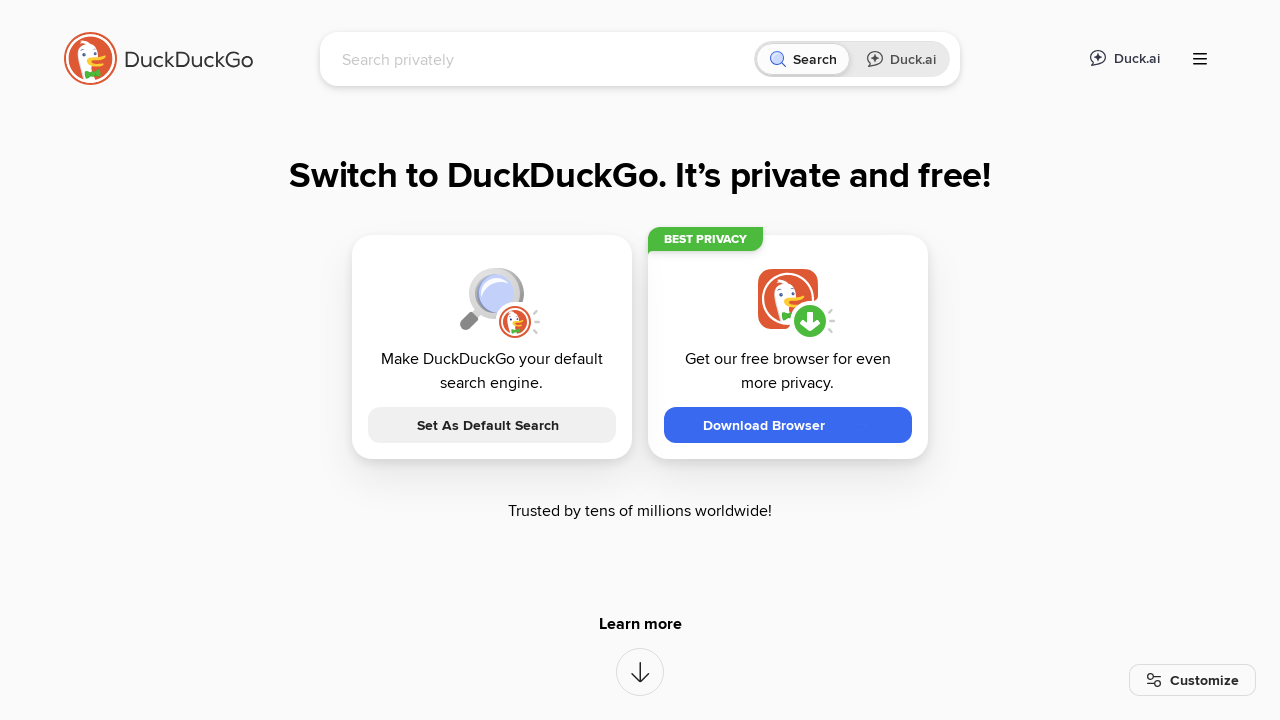

Waited for DuckDuckGo homepage to fully load (domcontentloaded)
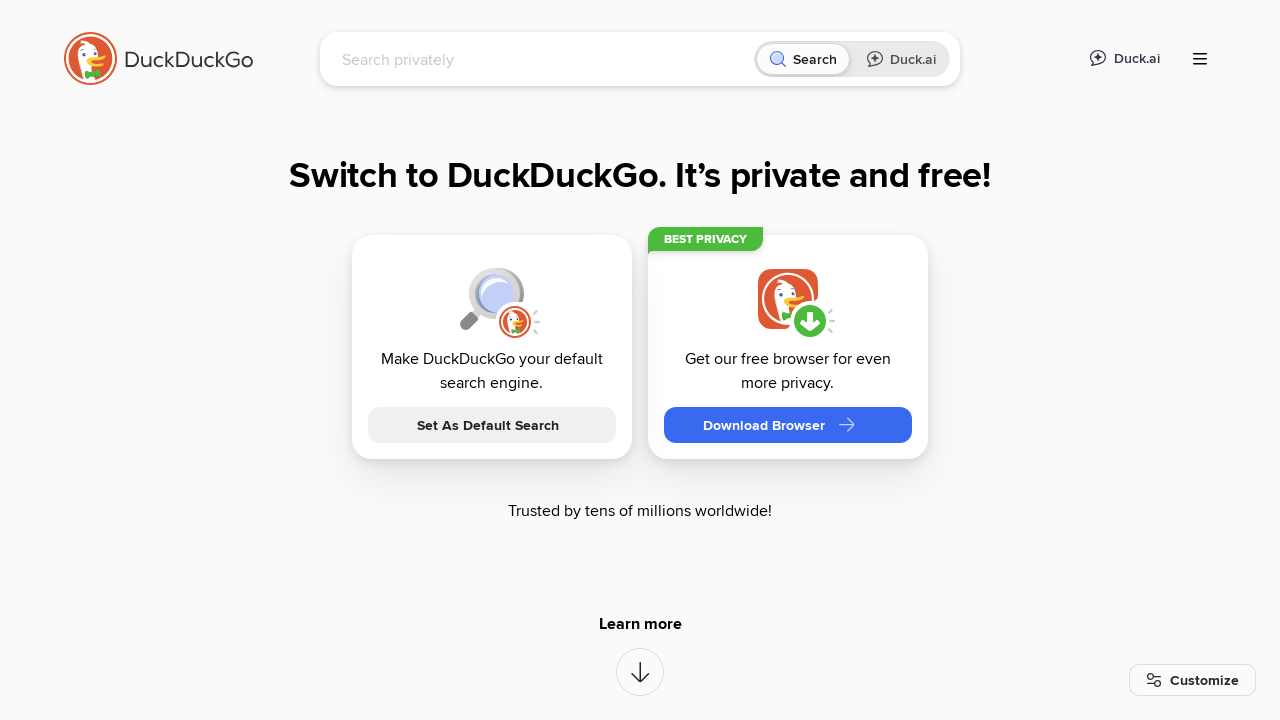

Retrieved page source content
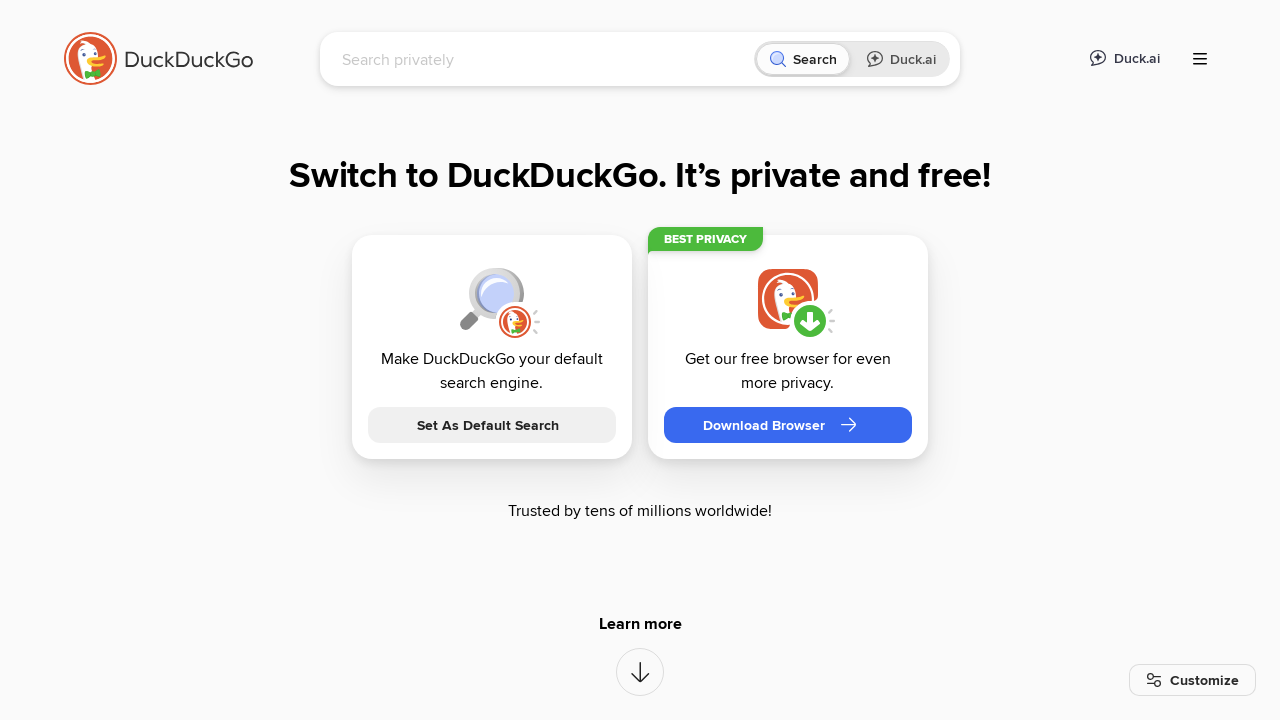

Verified page source contains 'DuckDuckGo' - assertion passed
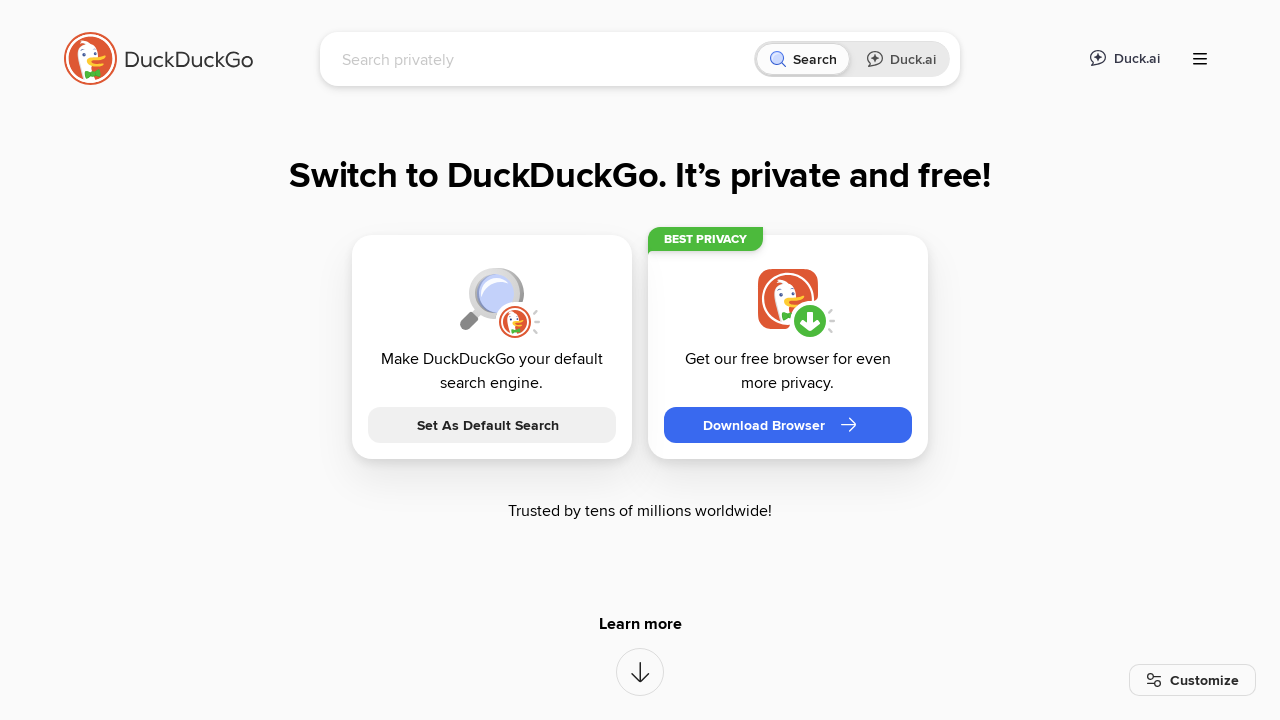

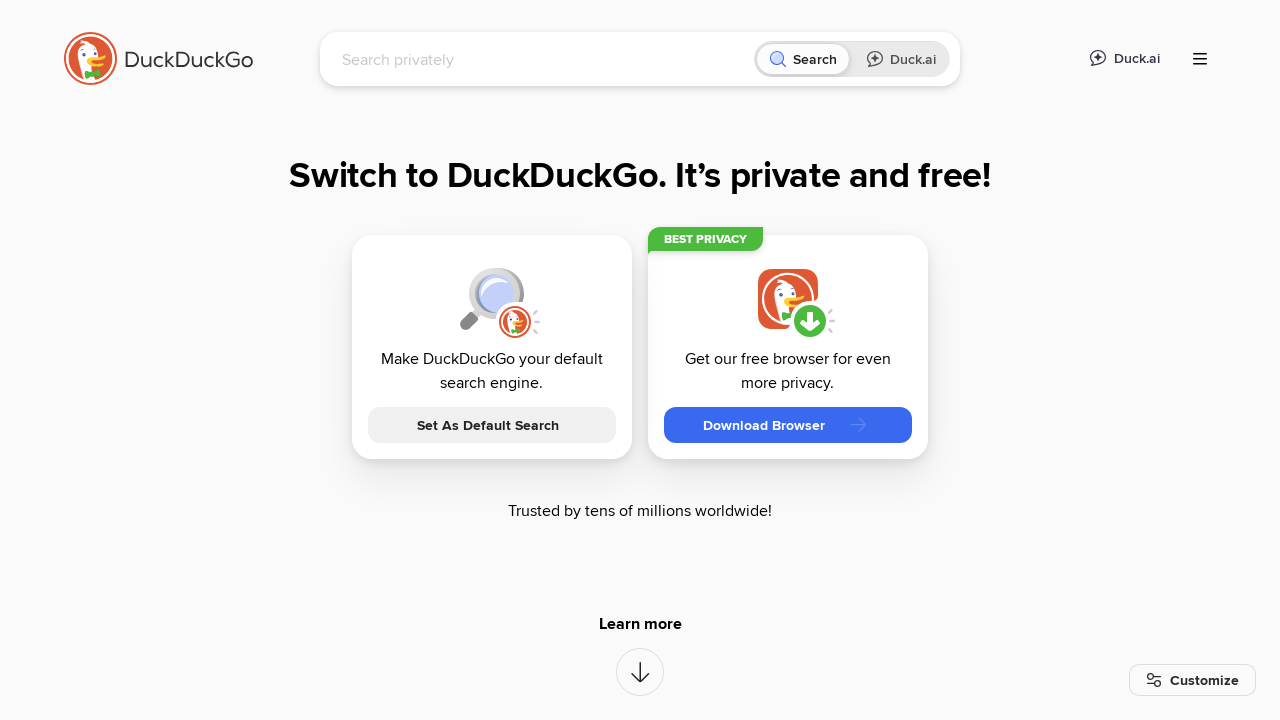